Tests interaction with an iframe and JavaScript confirm dialog on W3Schools by switching to the iframe, clicking a button that triggers an alert, and accepting the alert

Starting URL: https://www.w3schools.com/js/tryit.asp?filename=tryjs_confirm

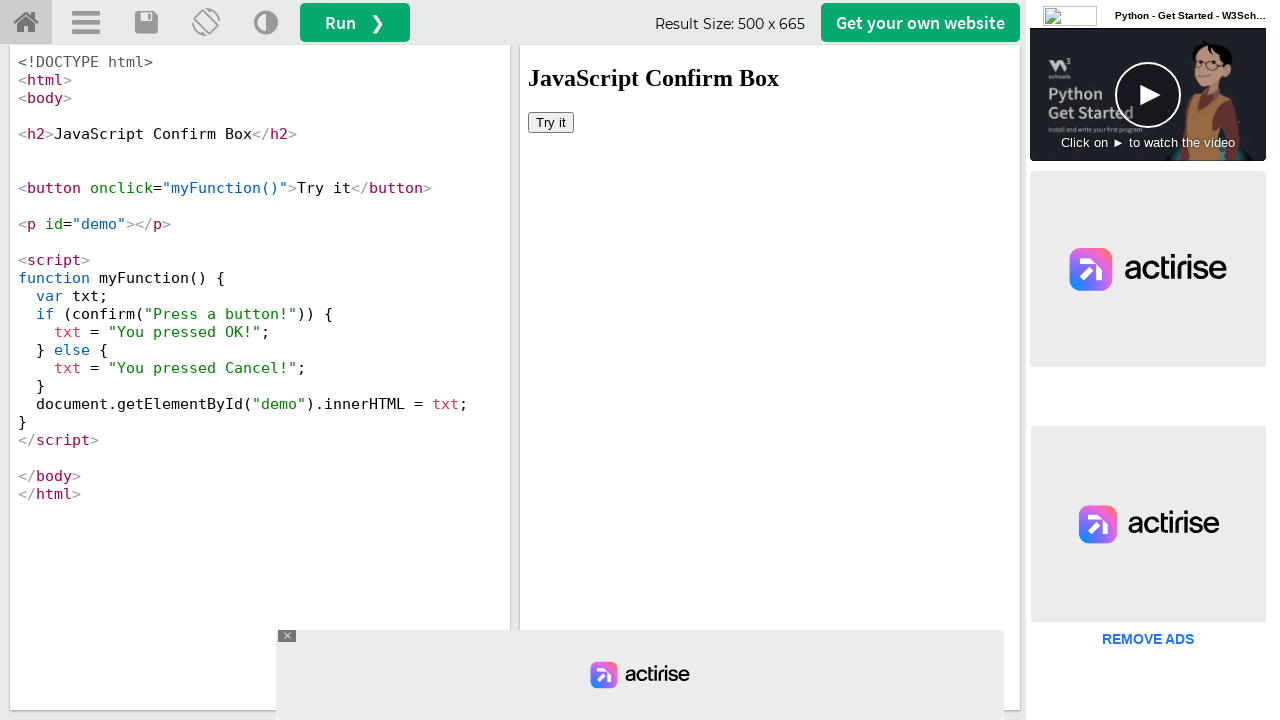

Located iframe with ID 'iframeResult'
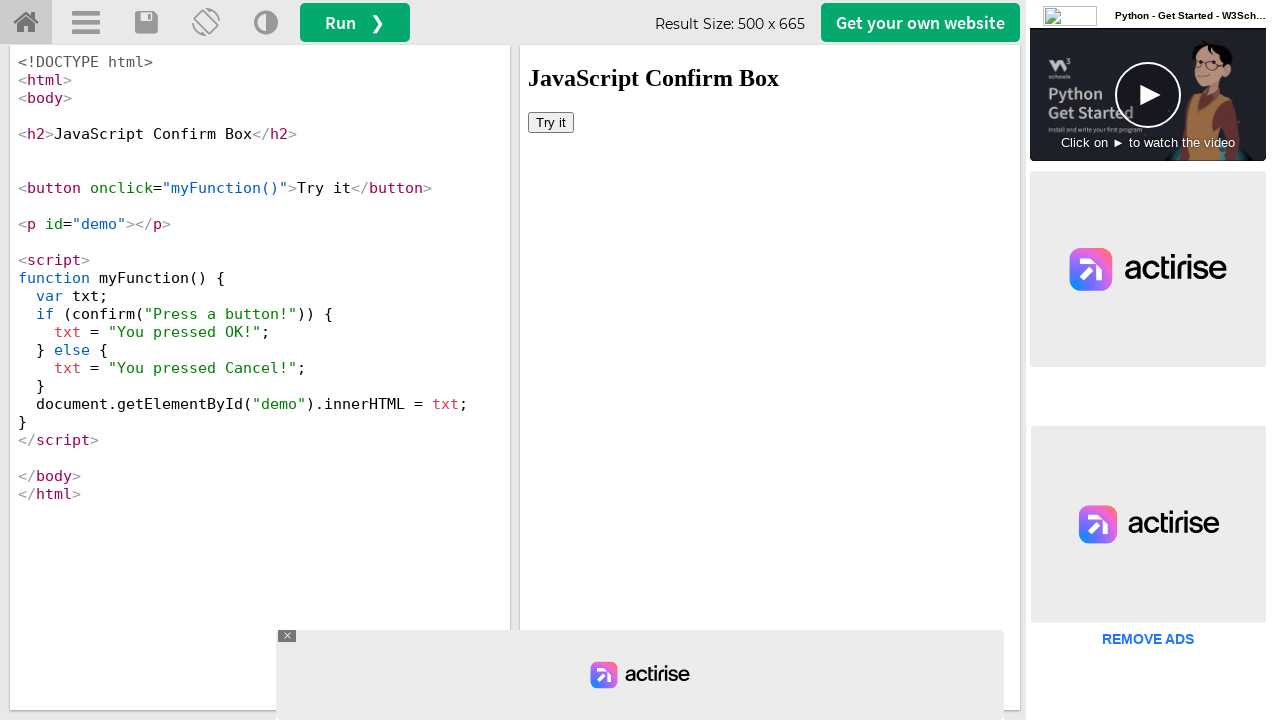

Clicked 'Try it' button in iframe at (551, 122) on #iframeResult >> internal:control=enter-frame >> xpath=//button[text()='Try it']
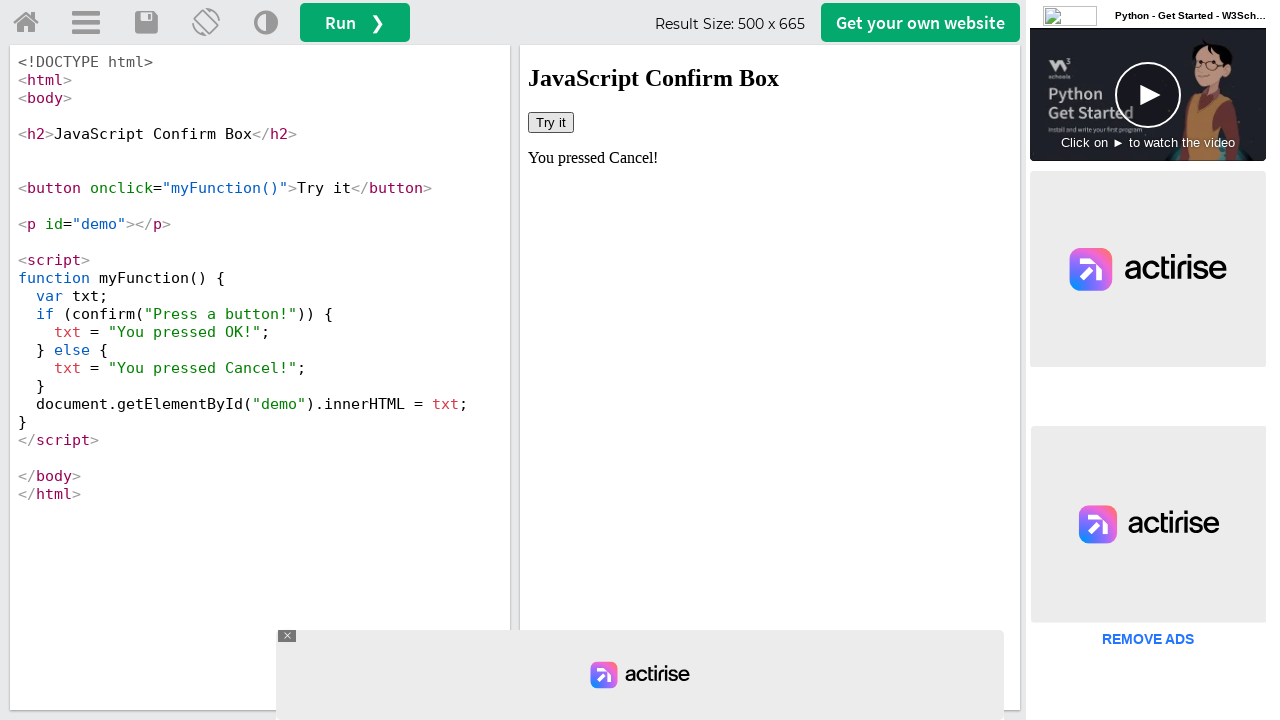

Set up dialog handler to accept confirm dialogs
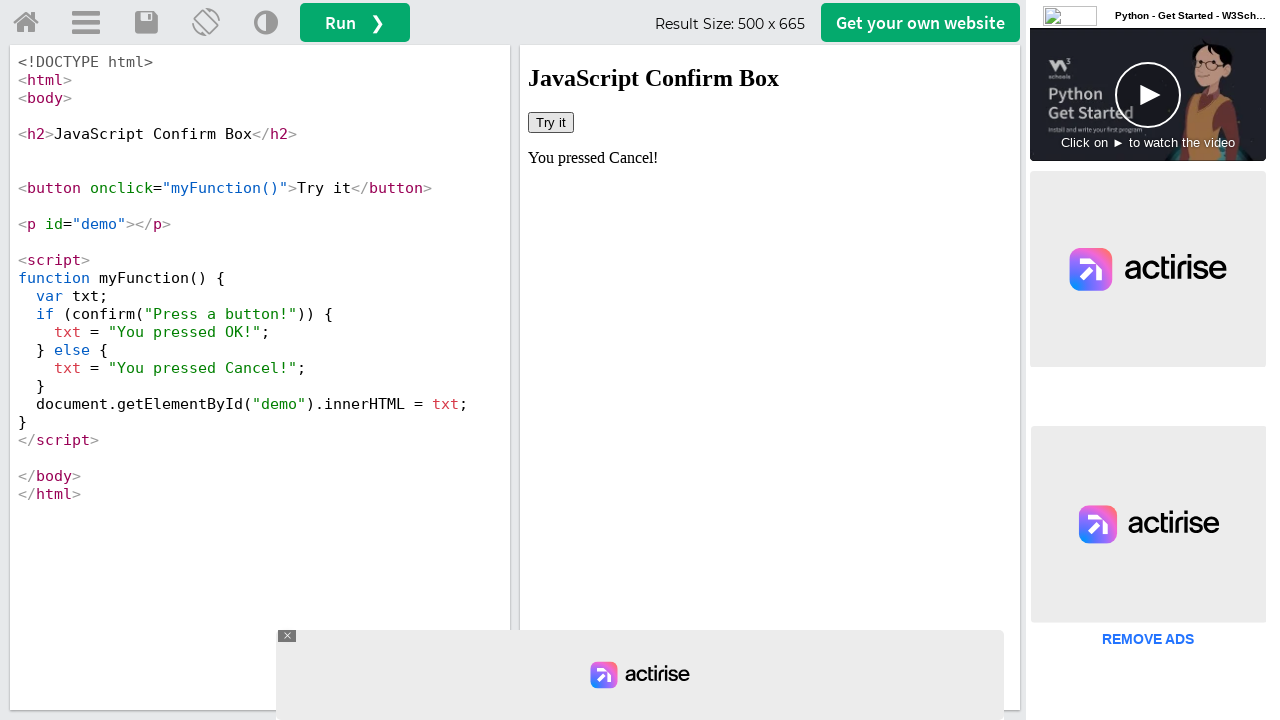

Re-clicked 'Try it' button to trigger confirm dialog at (551, 122) on #iframeResult >> internal:control=enter-frame >> xpath=//button[text()='Try it']
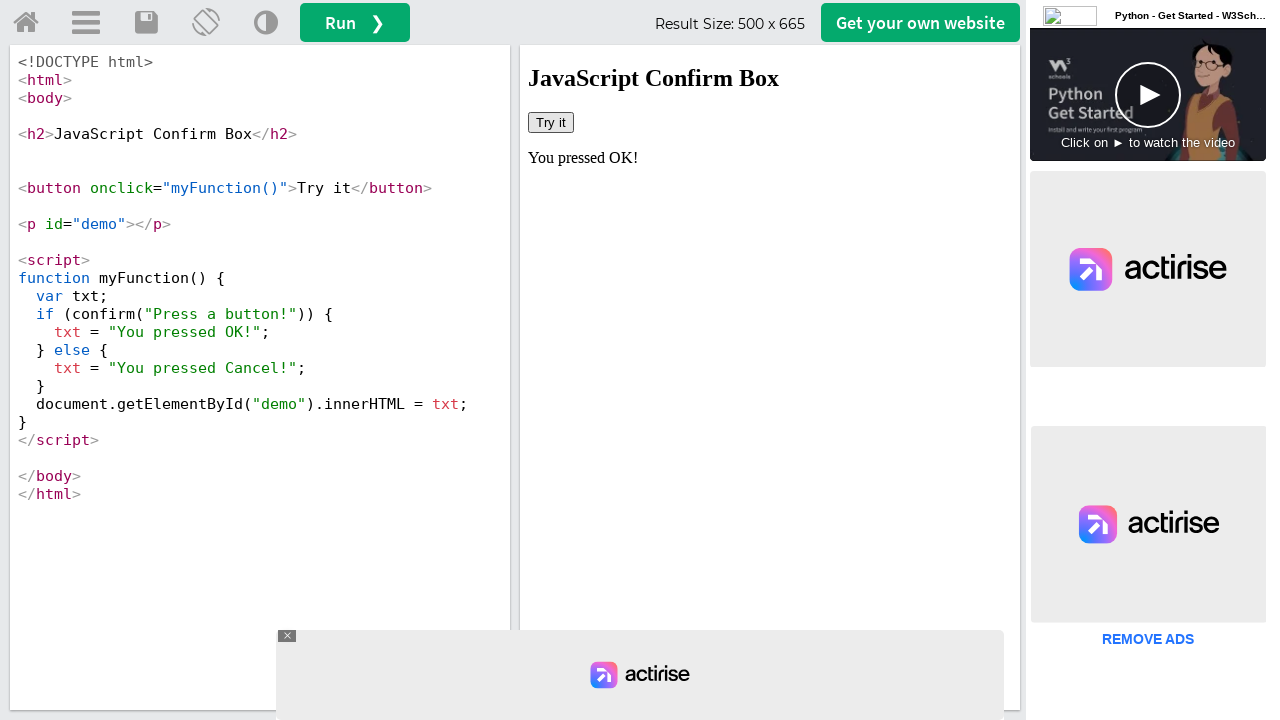

Confirmed dialog was accepted and result element appeared
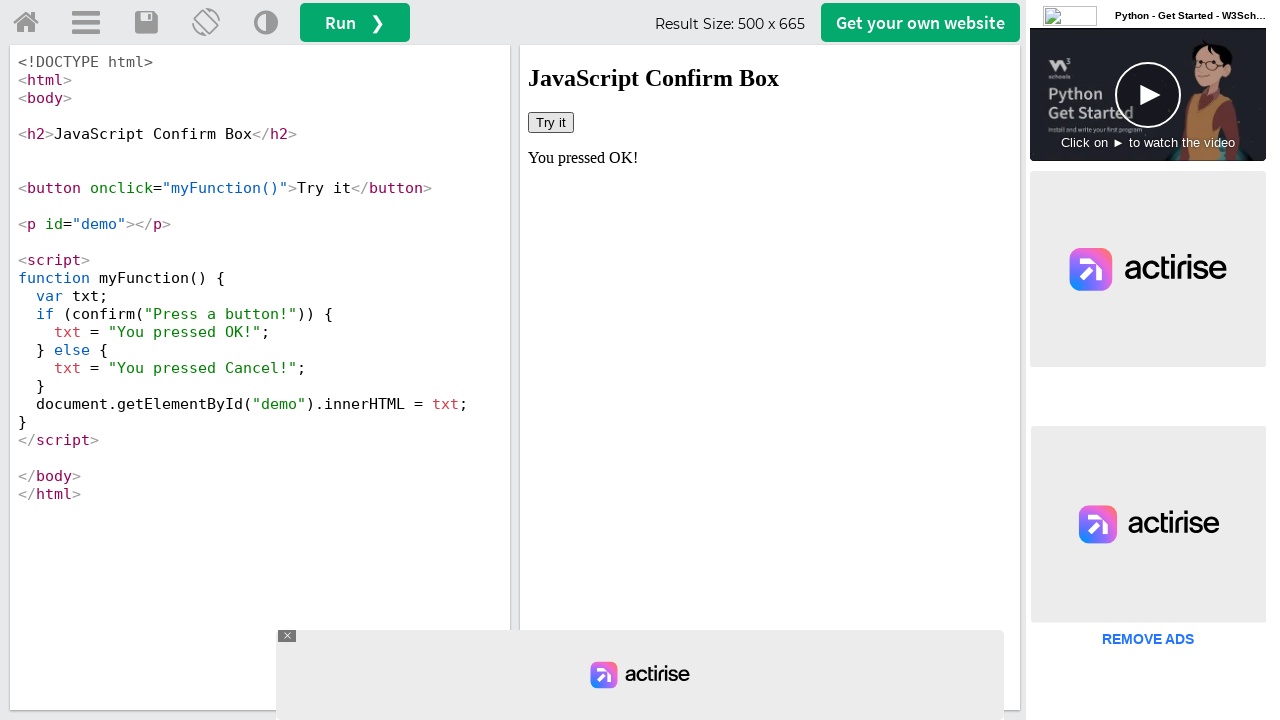

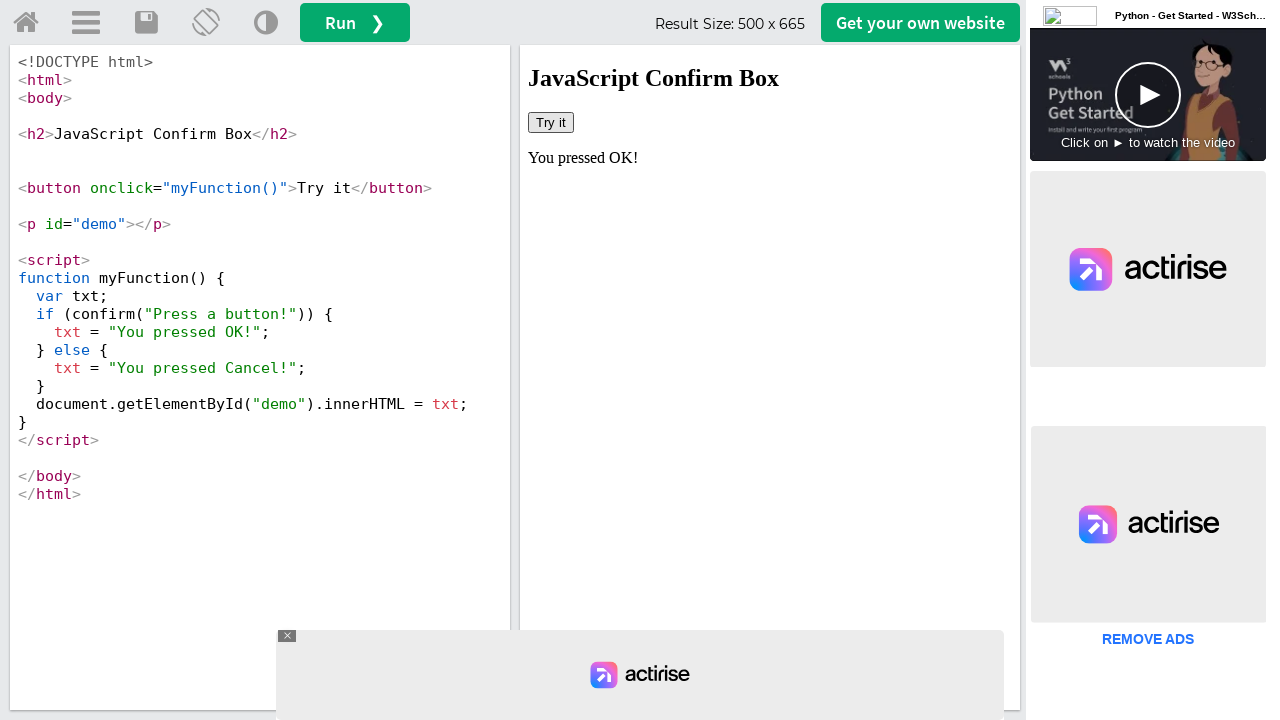